Tests the blog search functionality by entering a search term and submitting

Starting URL: https://www.petz.com.br/blog/pets

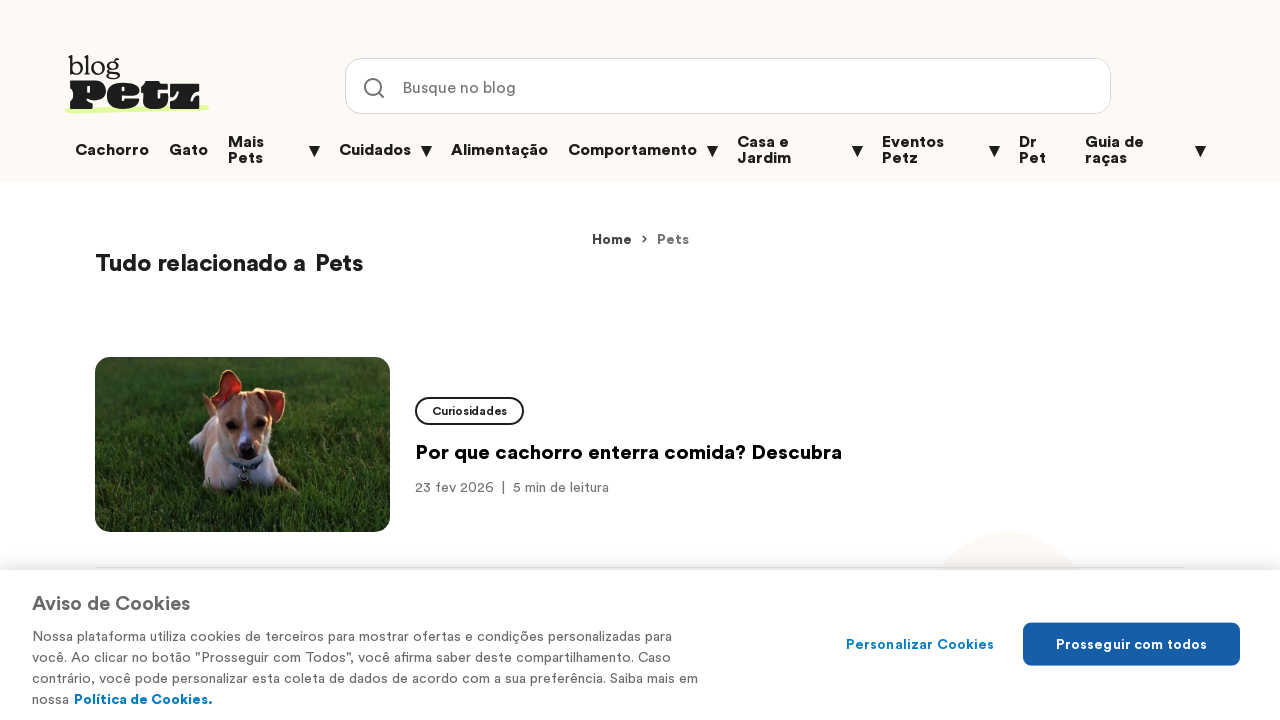

Filled blog search field with 'cuidados com gatos' on //input[@placeholder="Busque no blog"]
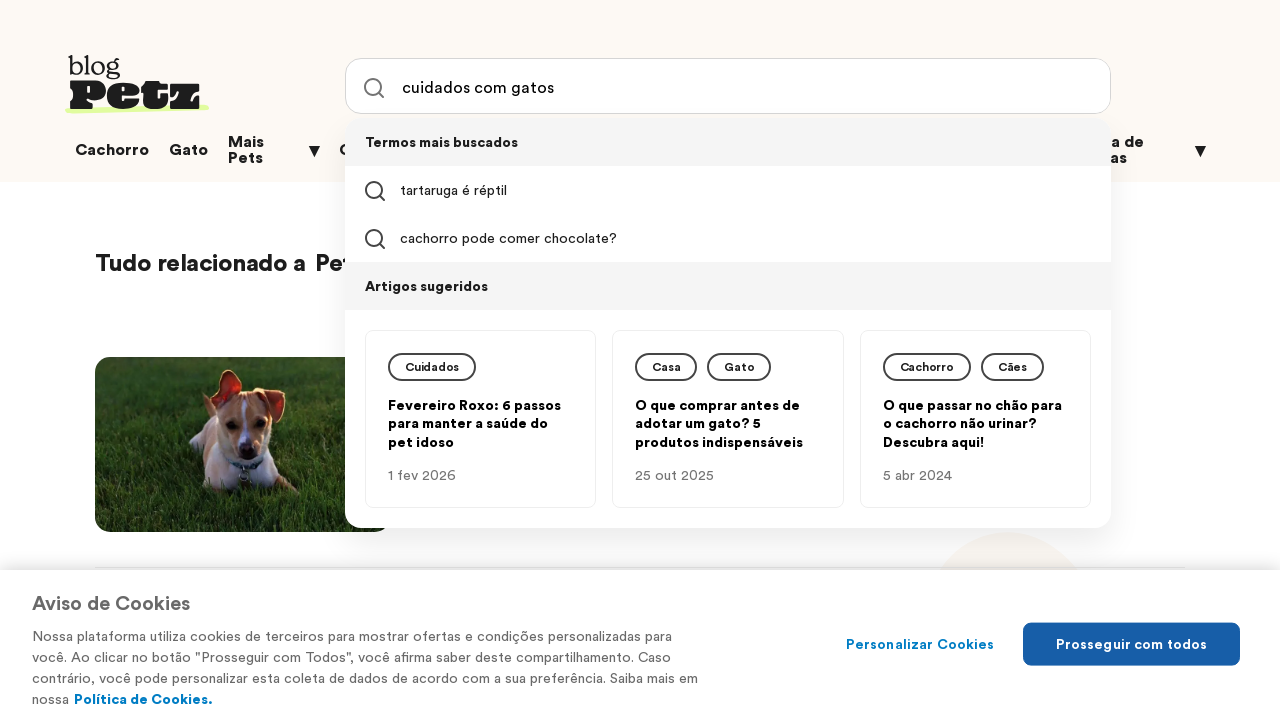

Pressed Enter to submit blog search on //input[@placeholder="Busque no blog"]
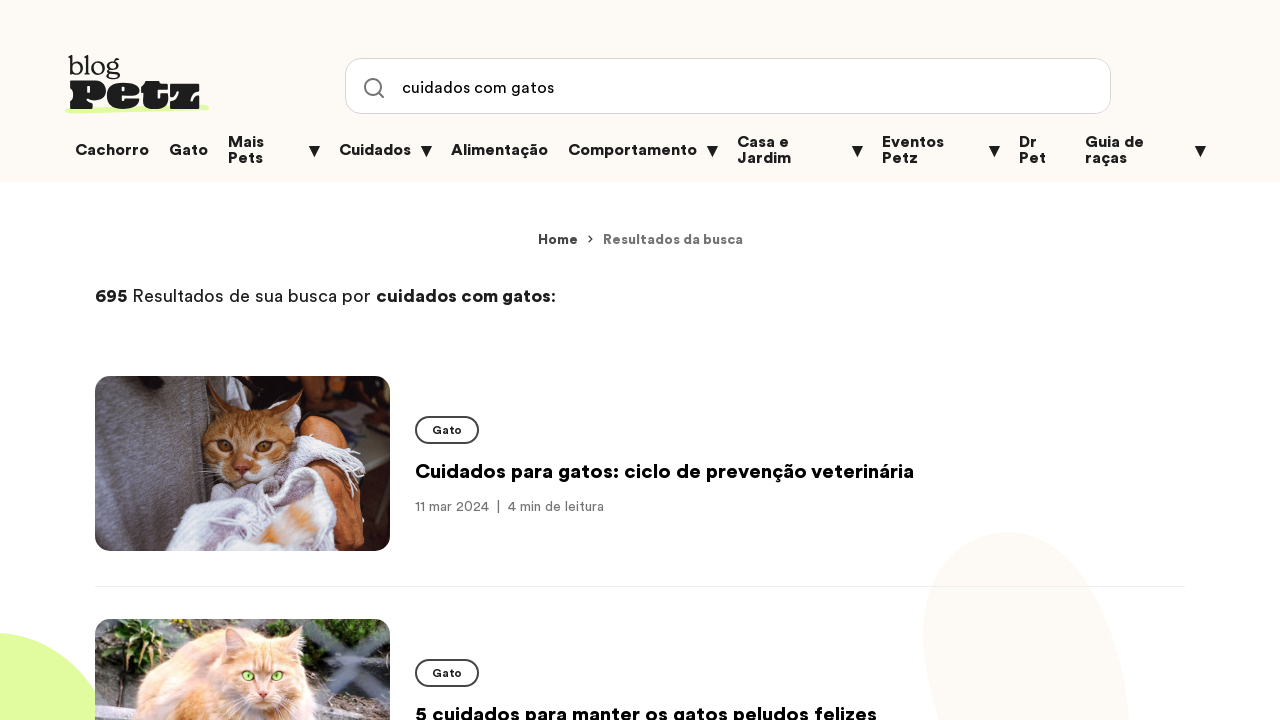

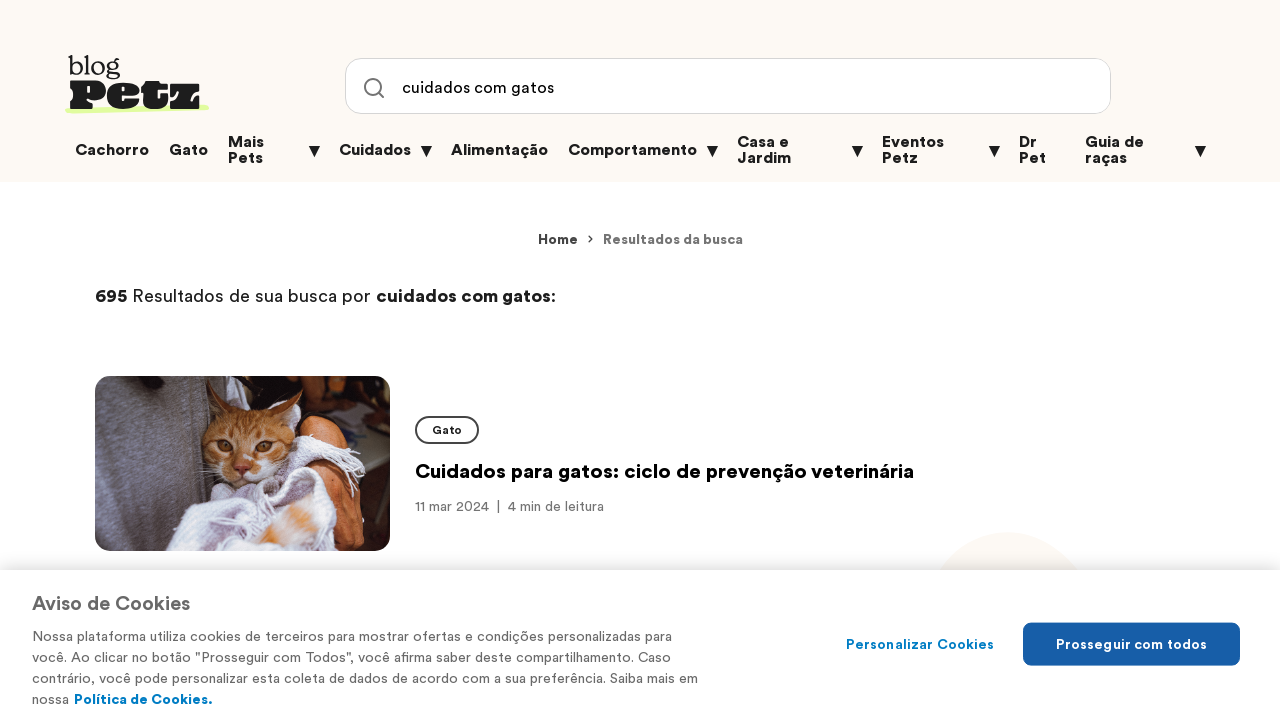